Tests checking enabled/disabled state of trip type radio buttons and verifying associated field states

Starting URL: https://rahulshettyacademy.com/dropdownsPractise/

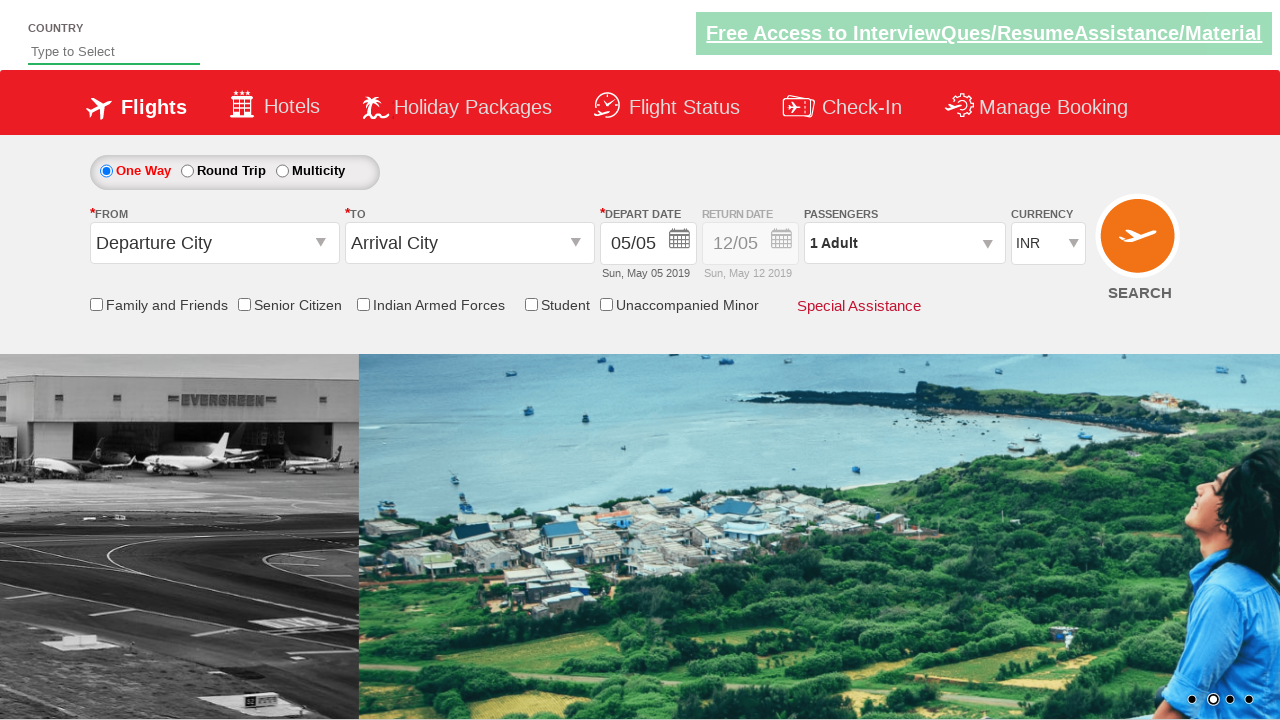

Navigated to rahulshettyacademy.com/dropdownsPractise/
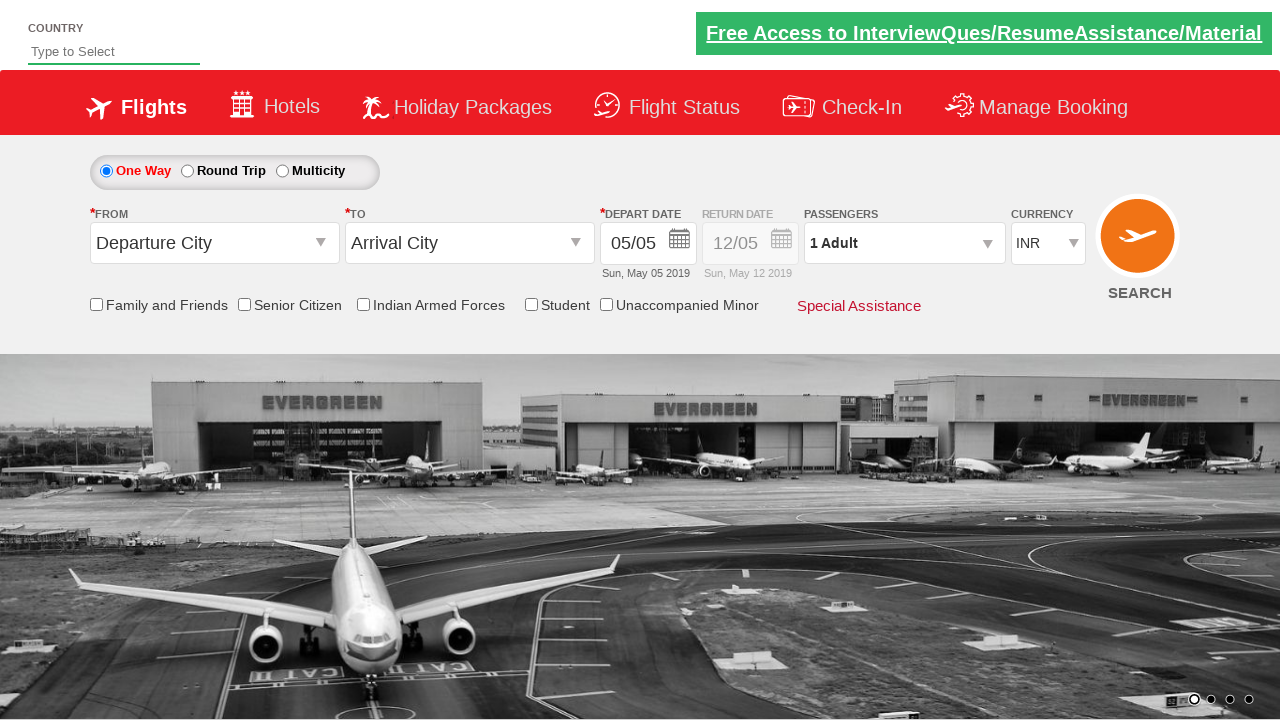

Checked if one-way trip type radio button is enabled
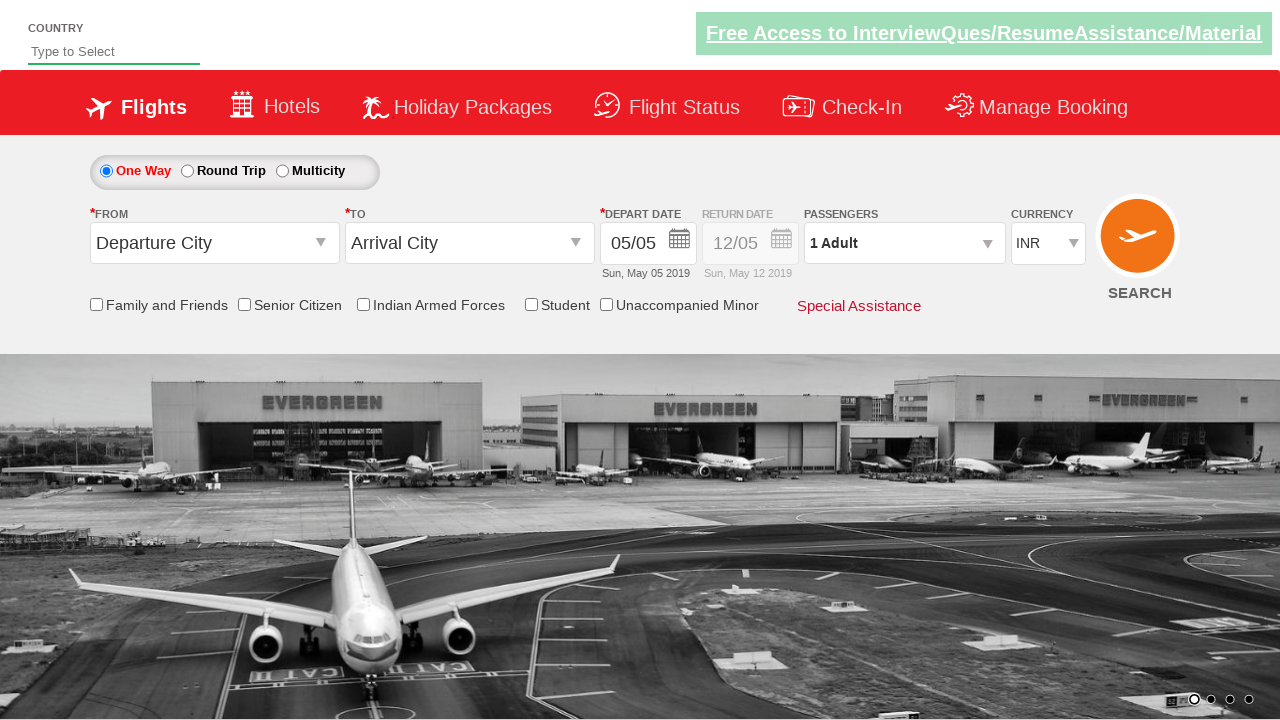

Retrieved style attribute from trip type selection div
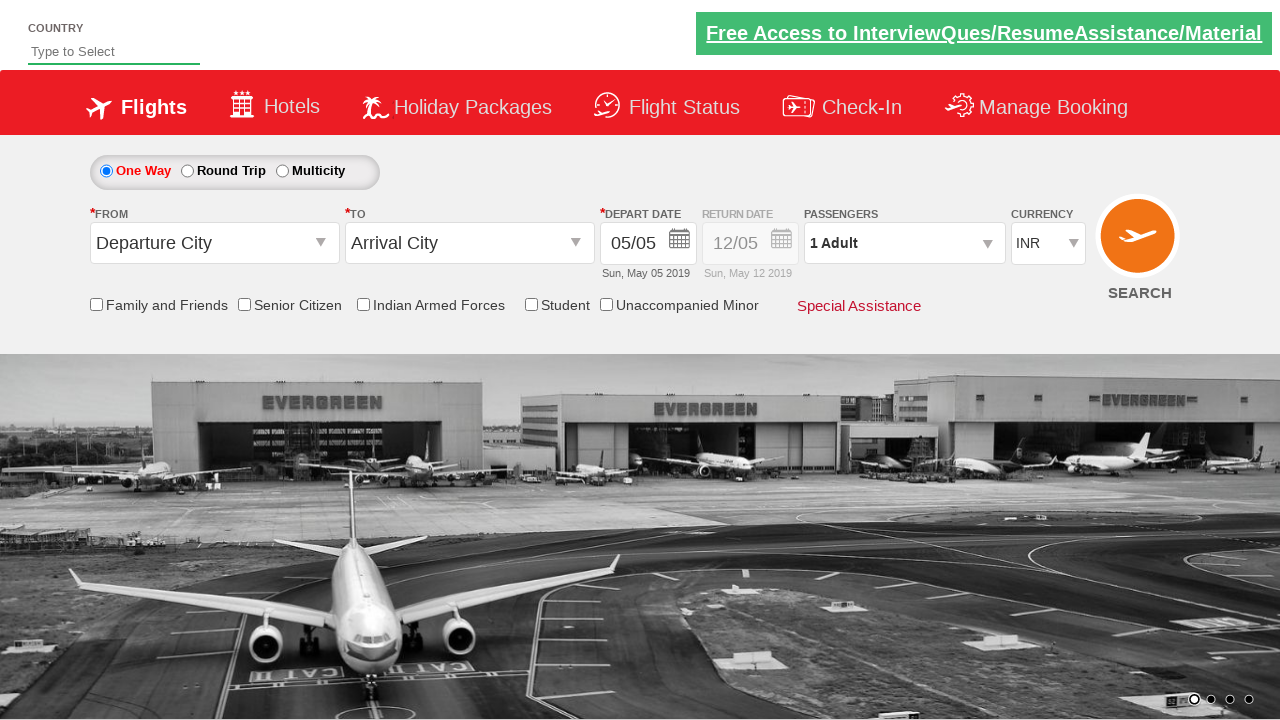

Verified return date field readonly attribute state
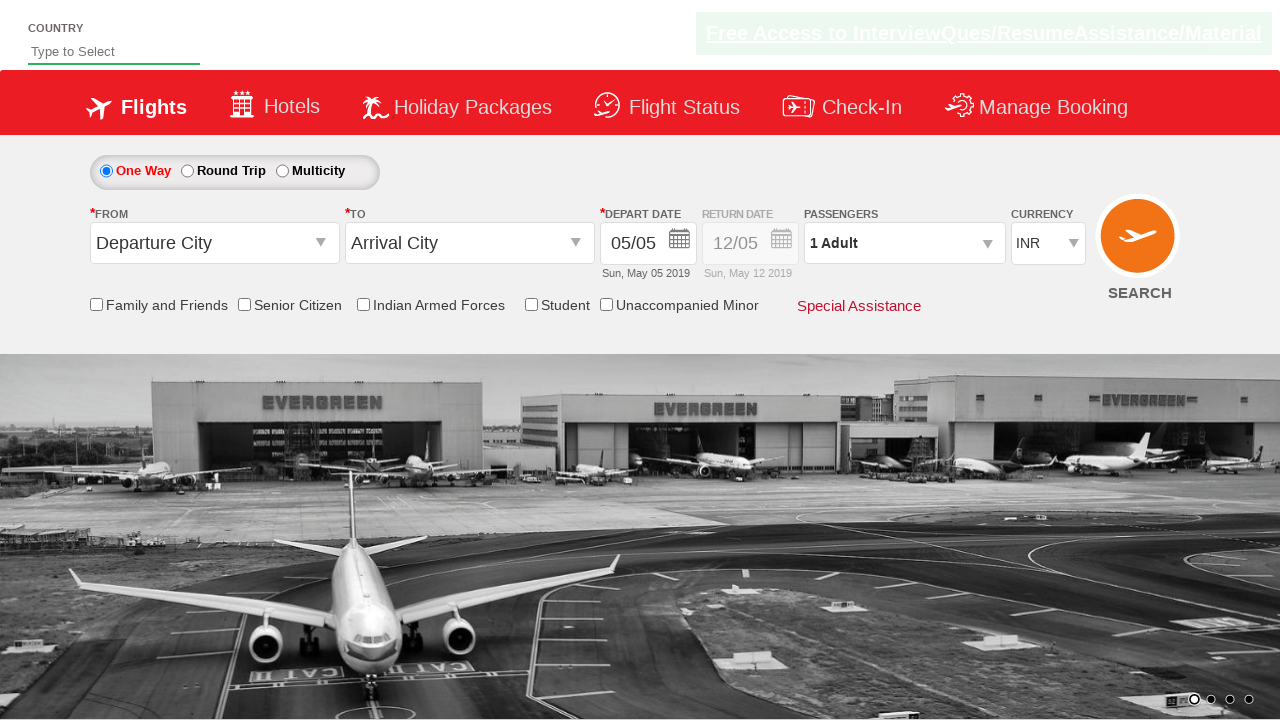

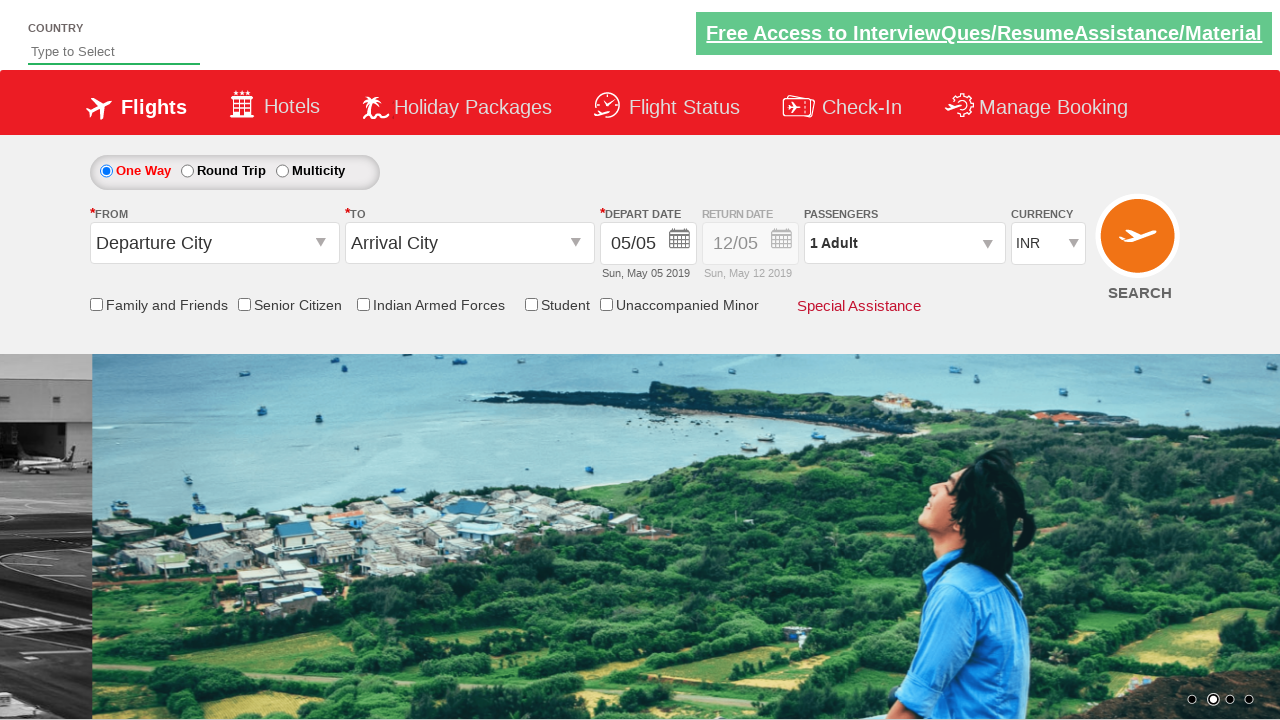